Tests mouse hover functionality by hovering over the first avatar on the page and verifying that the caption/additional information becomes visible.

Starting URL: http://the-internet.herokuapp.com/hovers

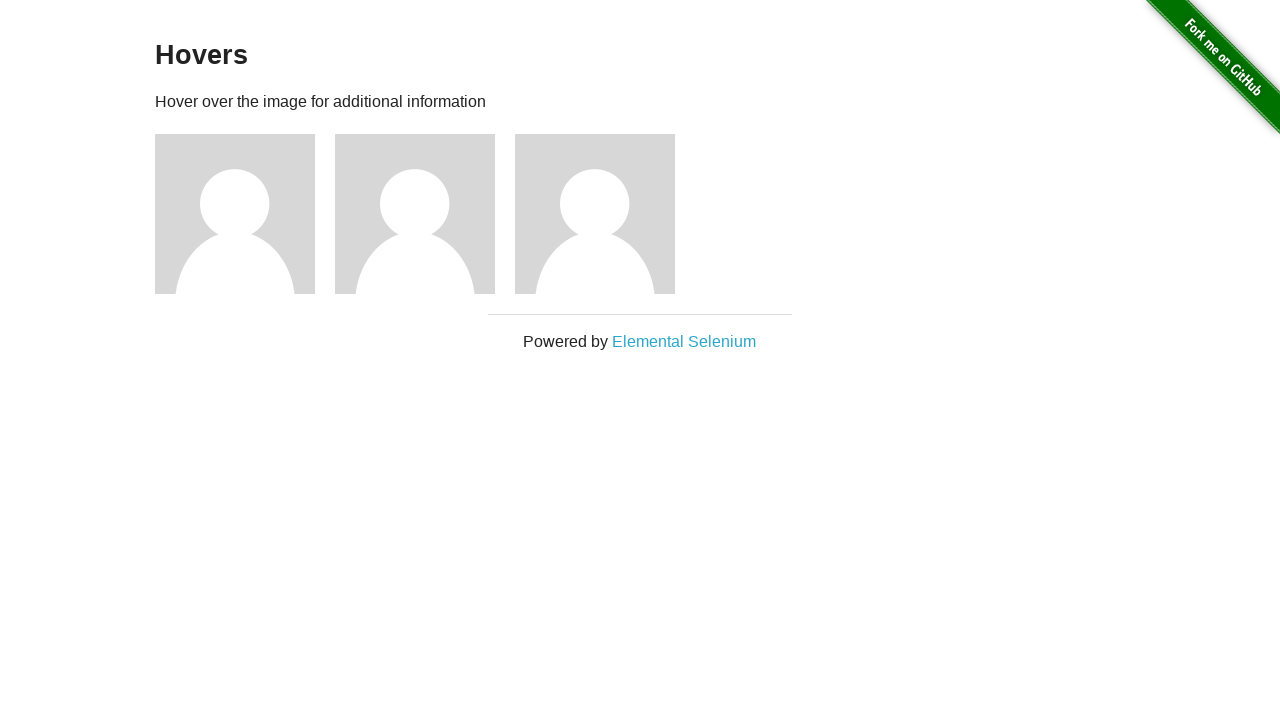

Located the first avatar element on the page
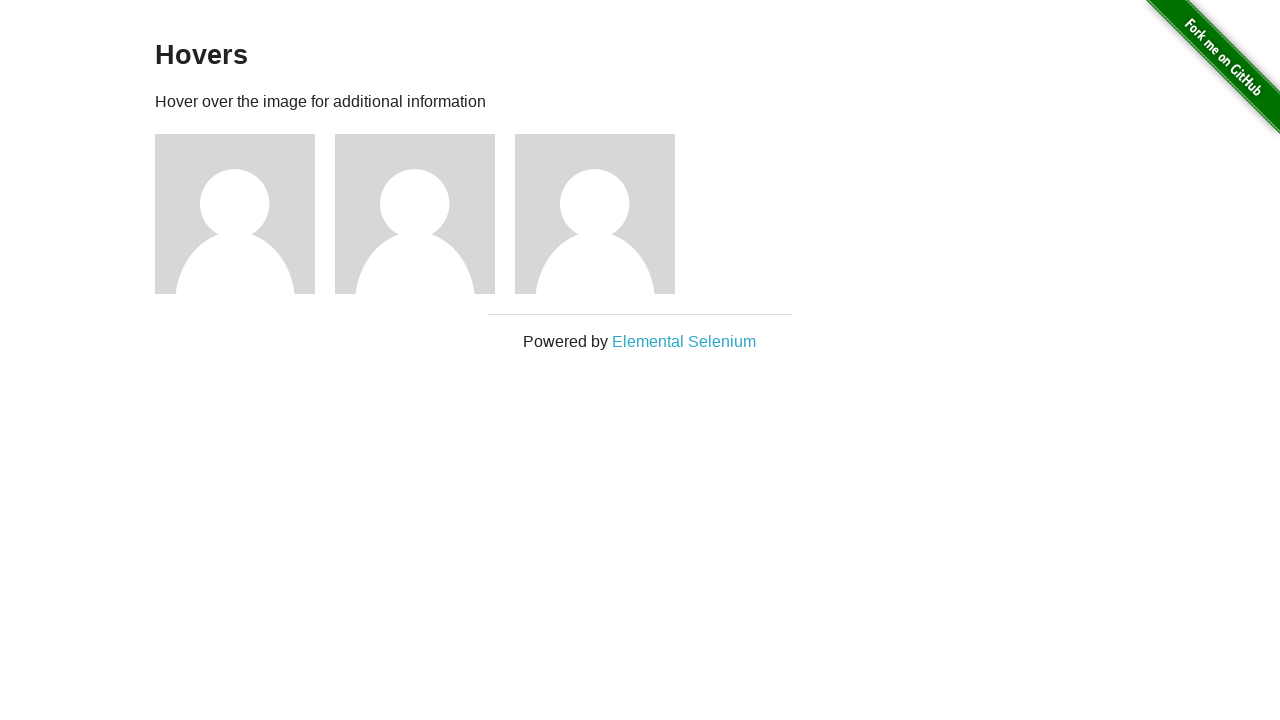

Hovered over the first avatar at (245, 214) on .figure >> nth=0
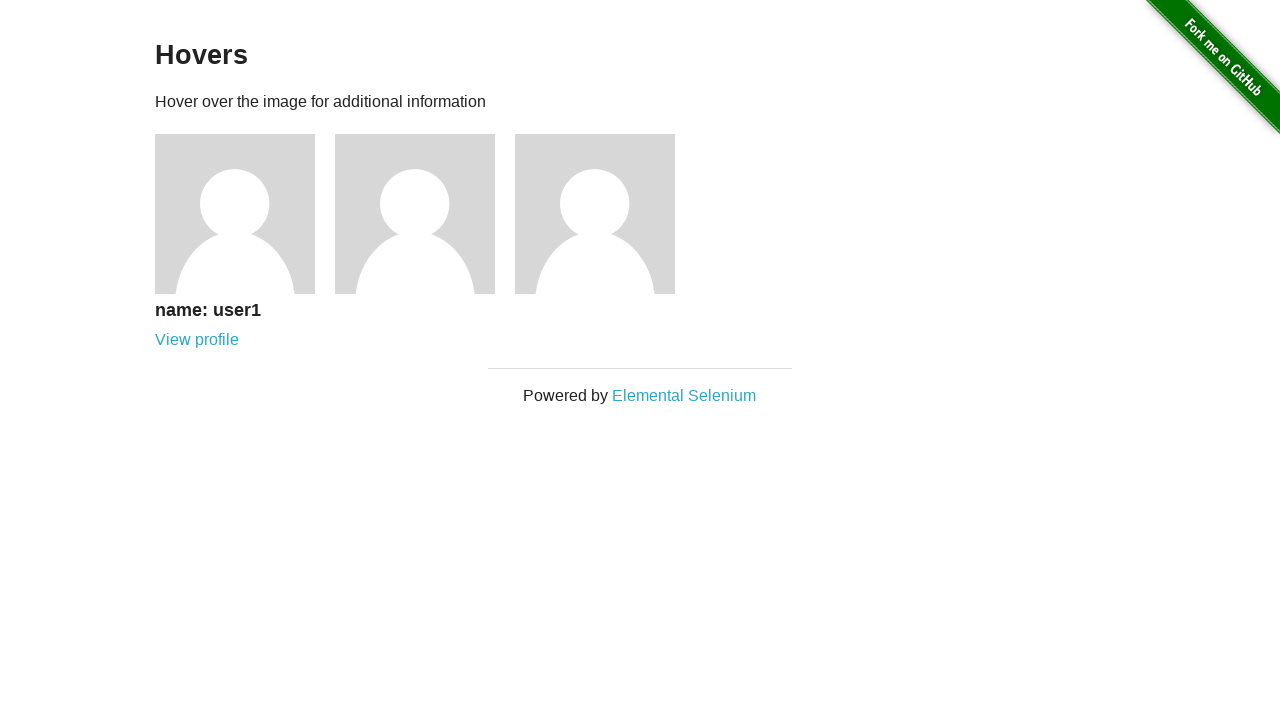

Located the caption element
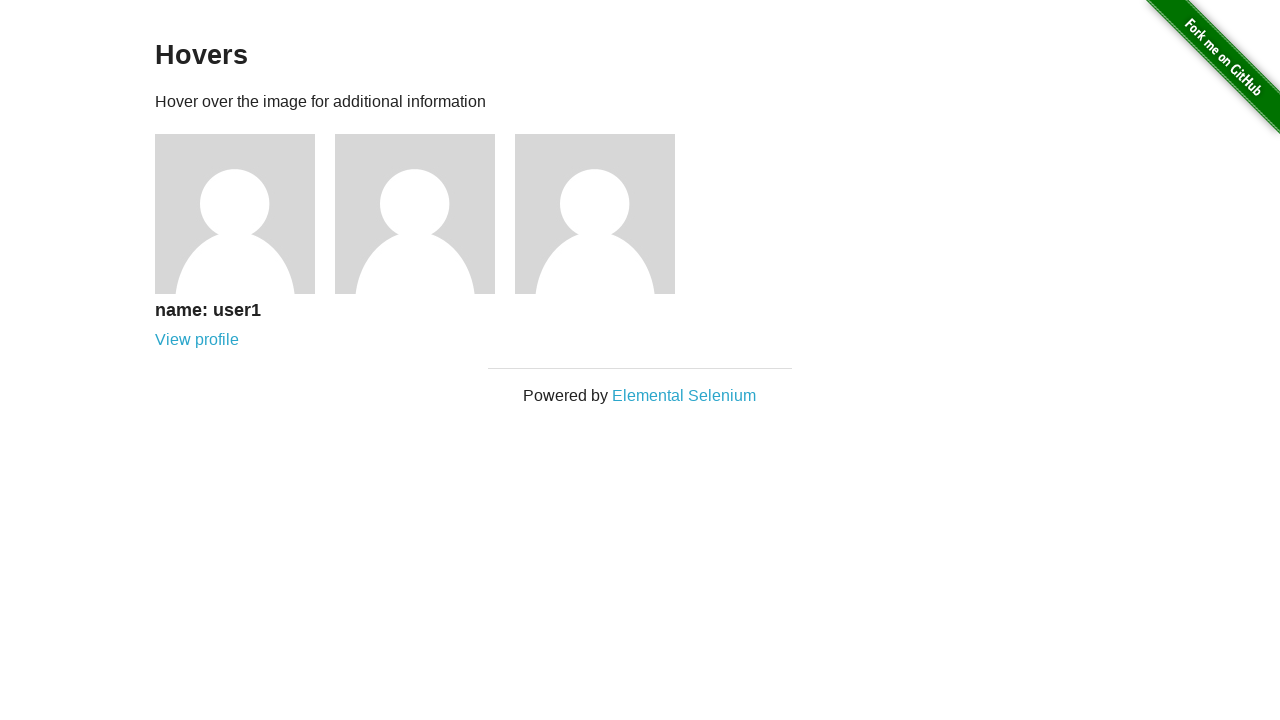

Verified that caption is visible after hover
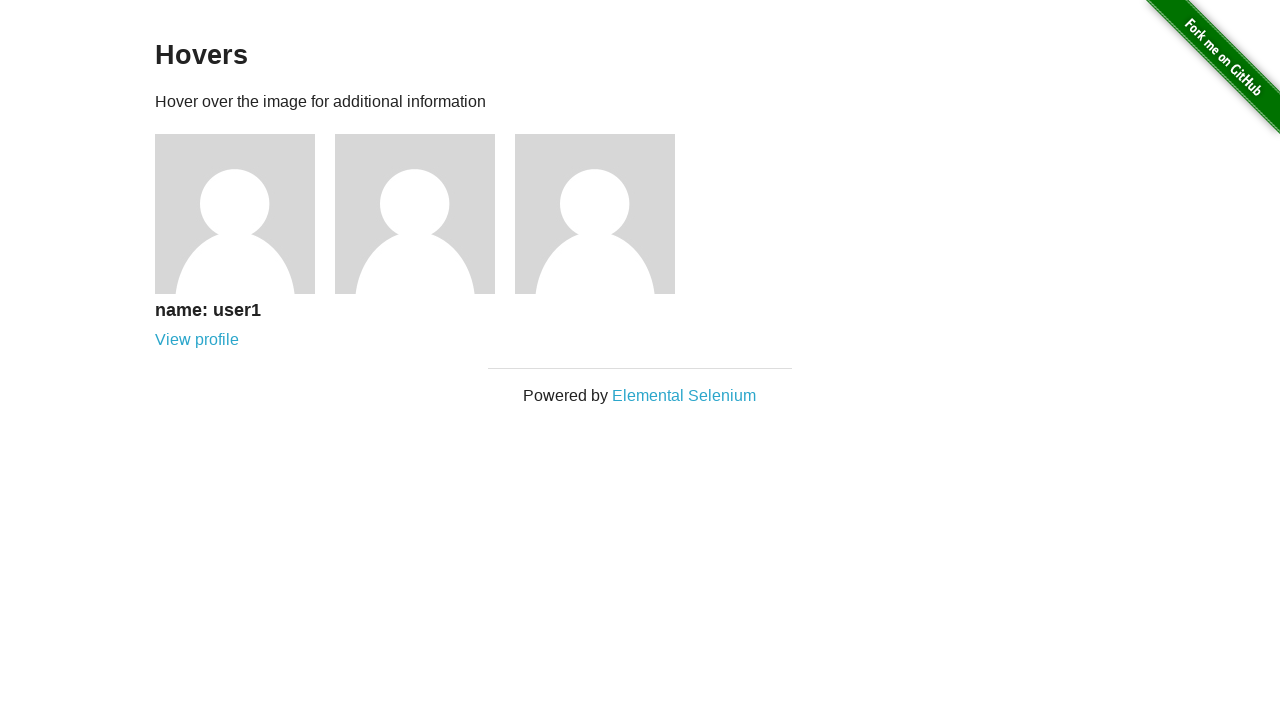

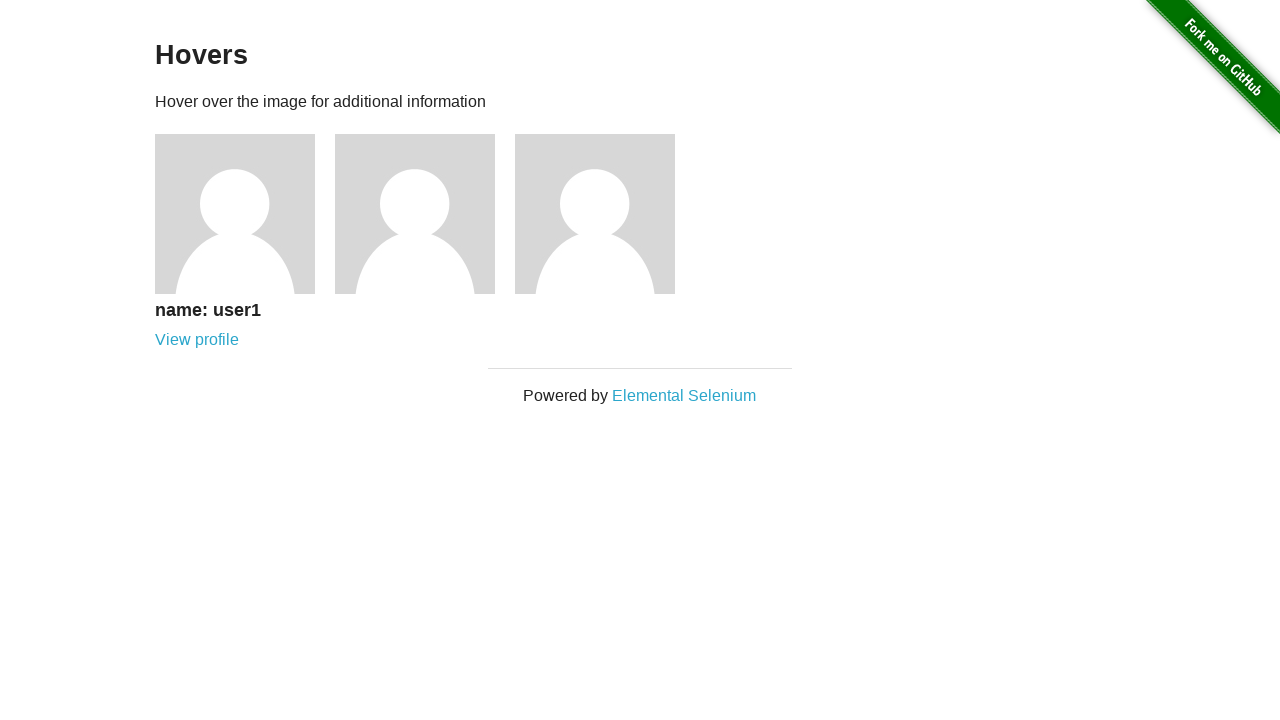